Tests keyboard actions by typing text with SHIFT key held down to produce uppercase text in a firstname input field on a practice page.

Starting URL: https://awesomeqa.com/practice.html

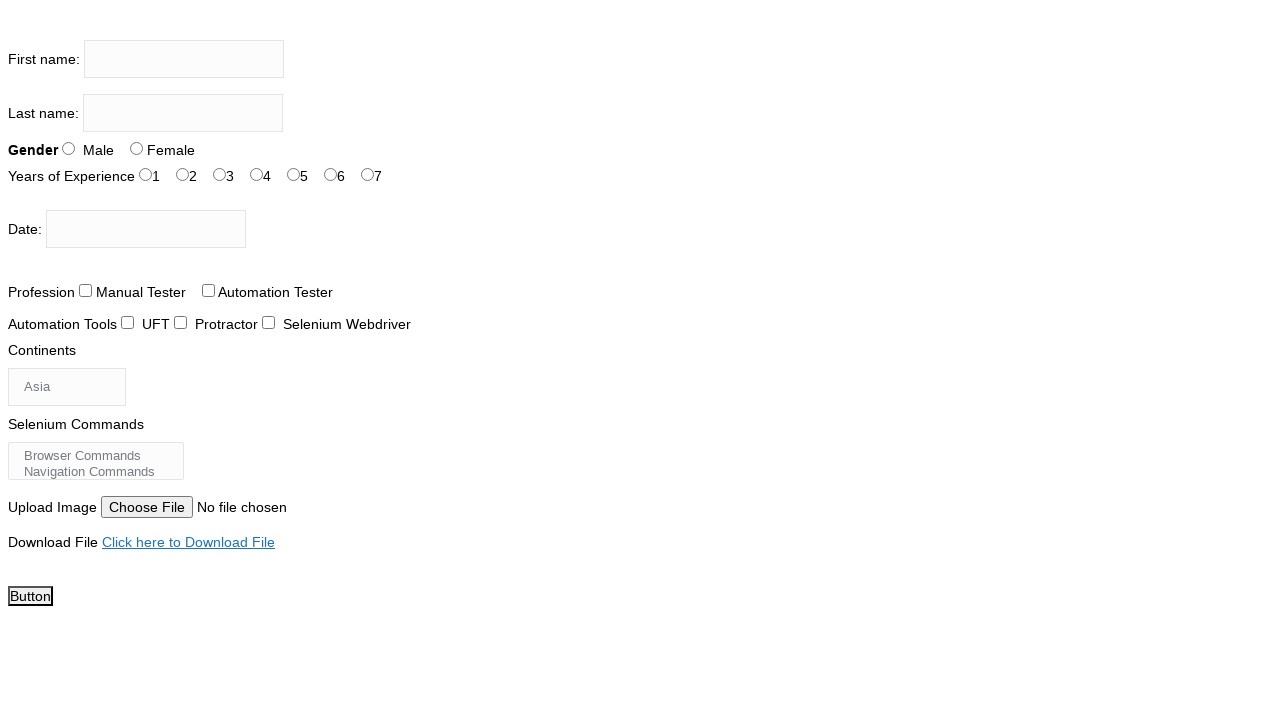

Navigated to practice page
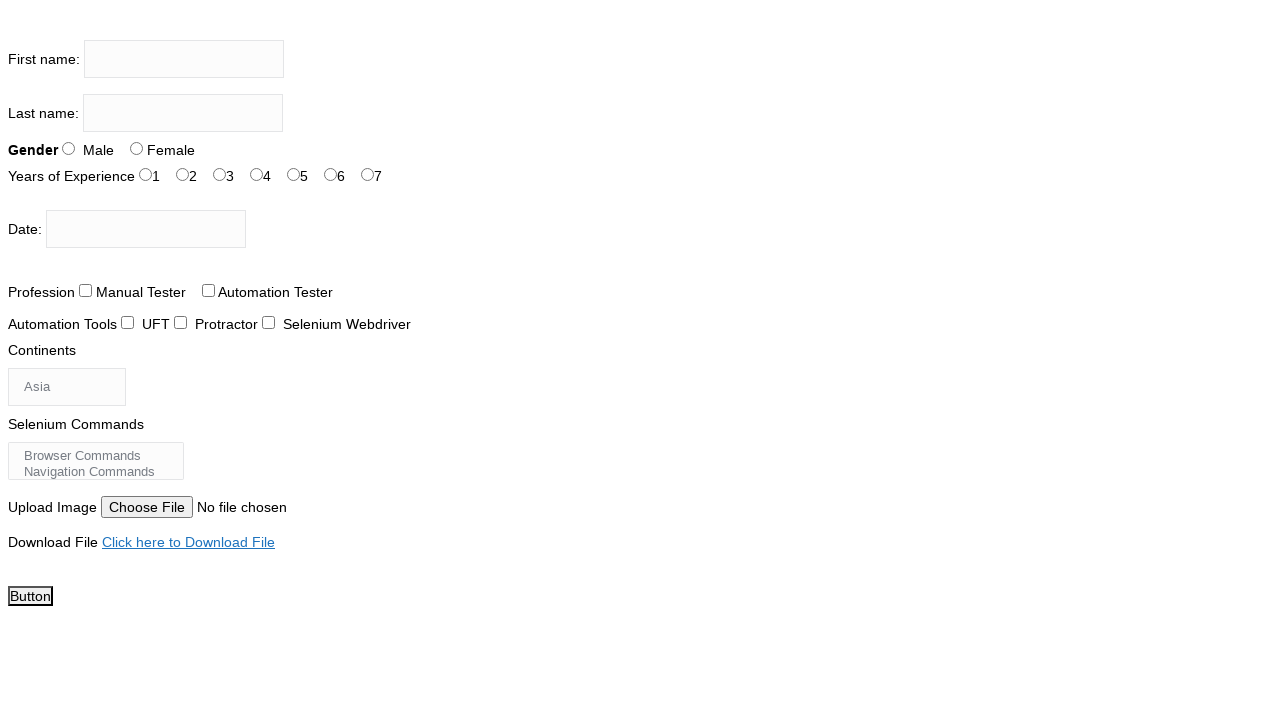

Located firstname input field
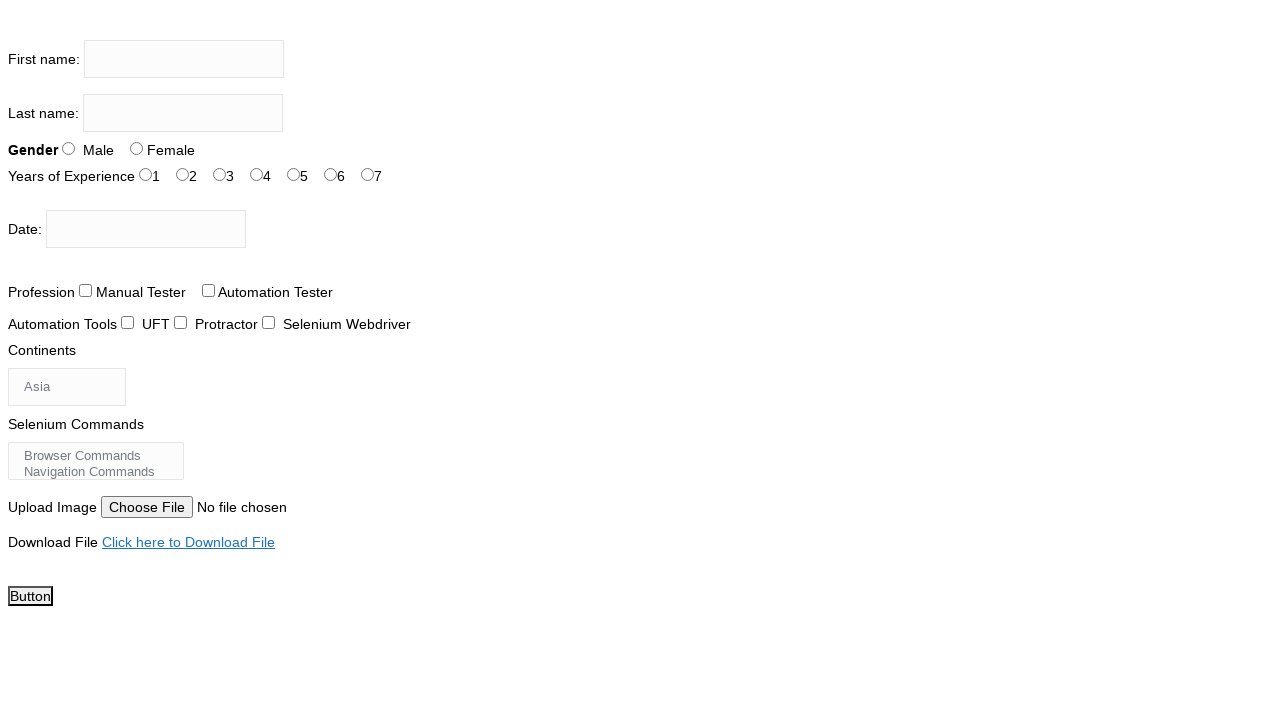

Pressed Shift+A to type uppercase 'A' on input[name='firstname']
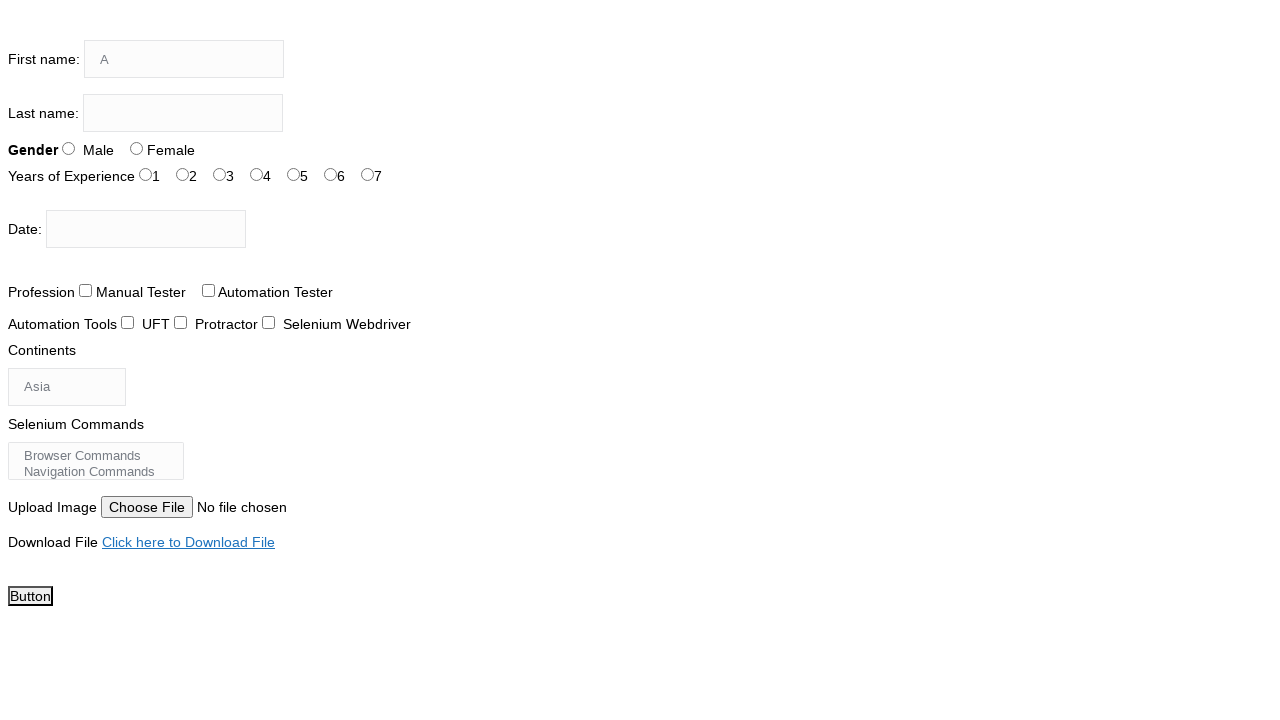

Pressed Shift+N to type uppercase 'N' on input[name='firstname']
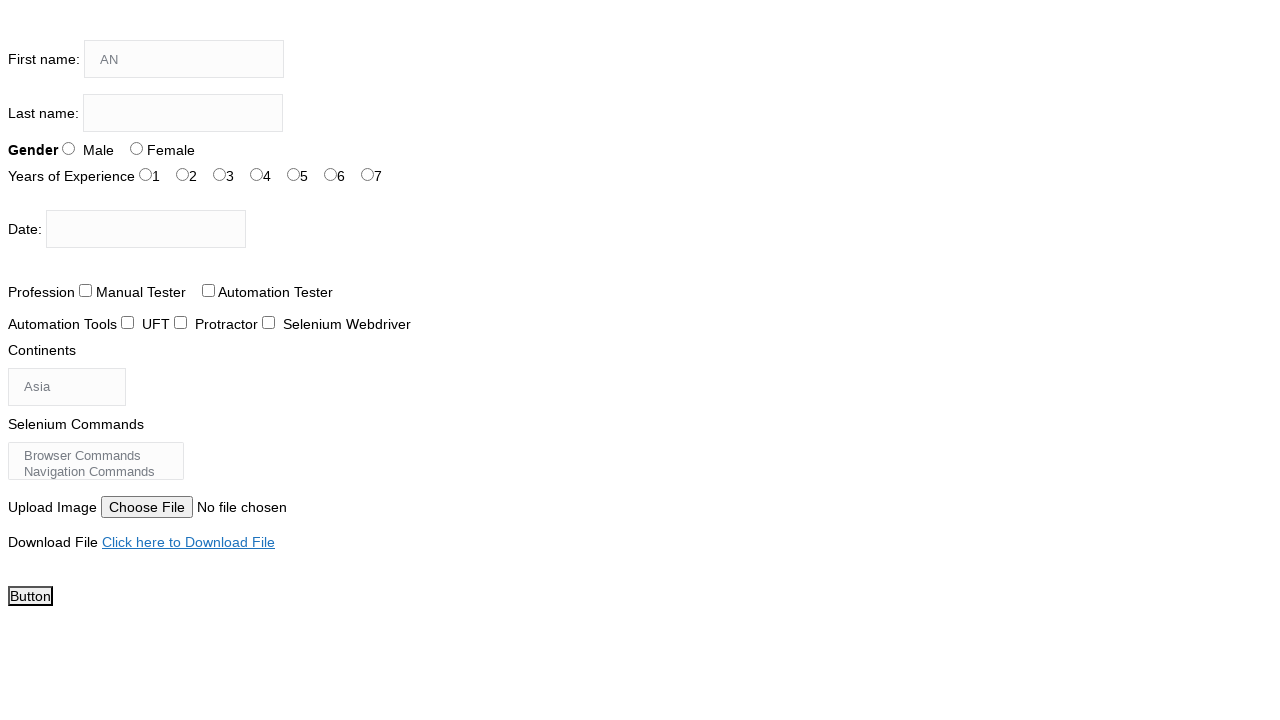

Pressed Shift+K to type uppercase 'K' on input[name='firstname']
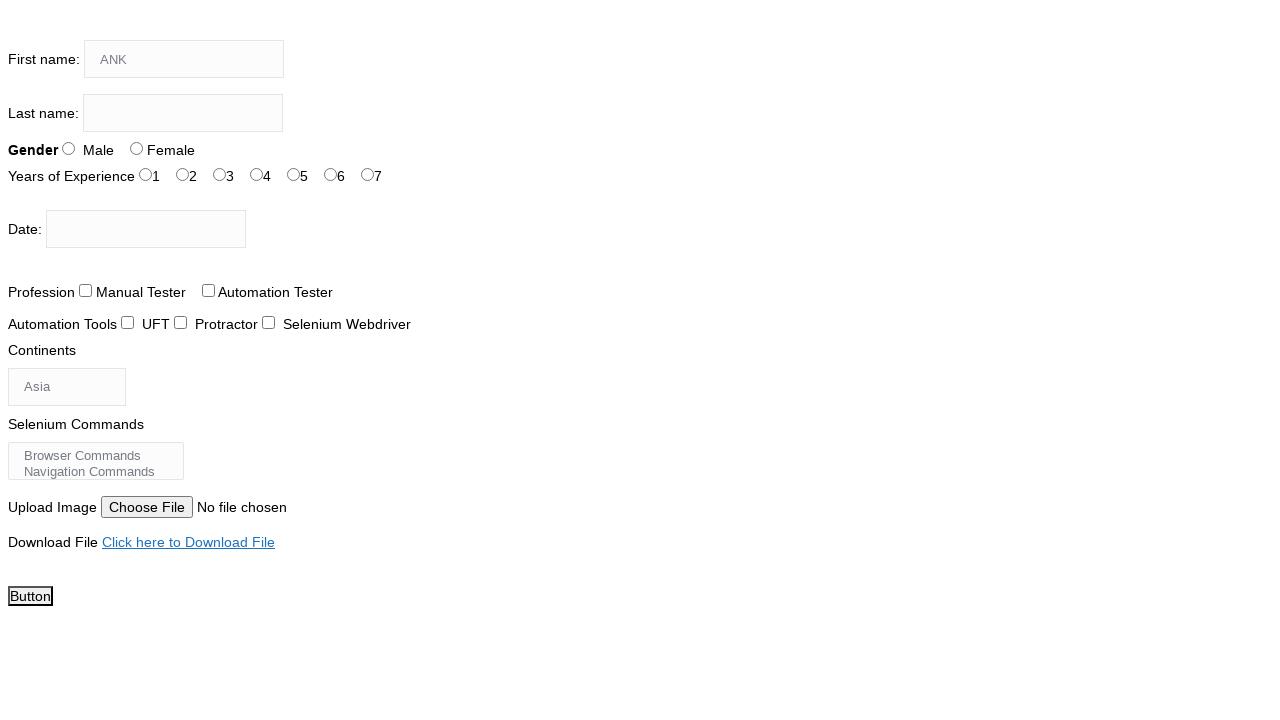

Pressed Shift+A to type uppercase 'A' on input[name='firstname']
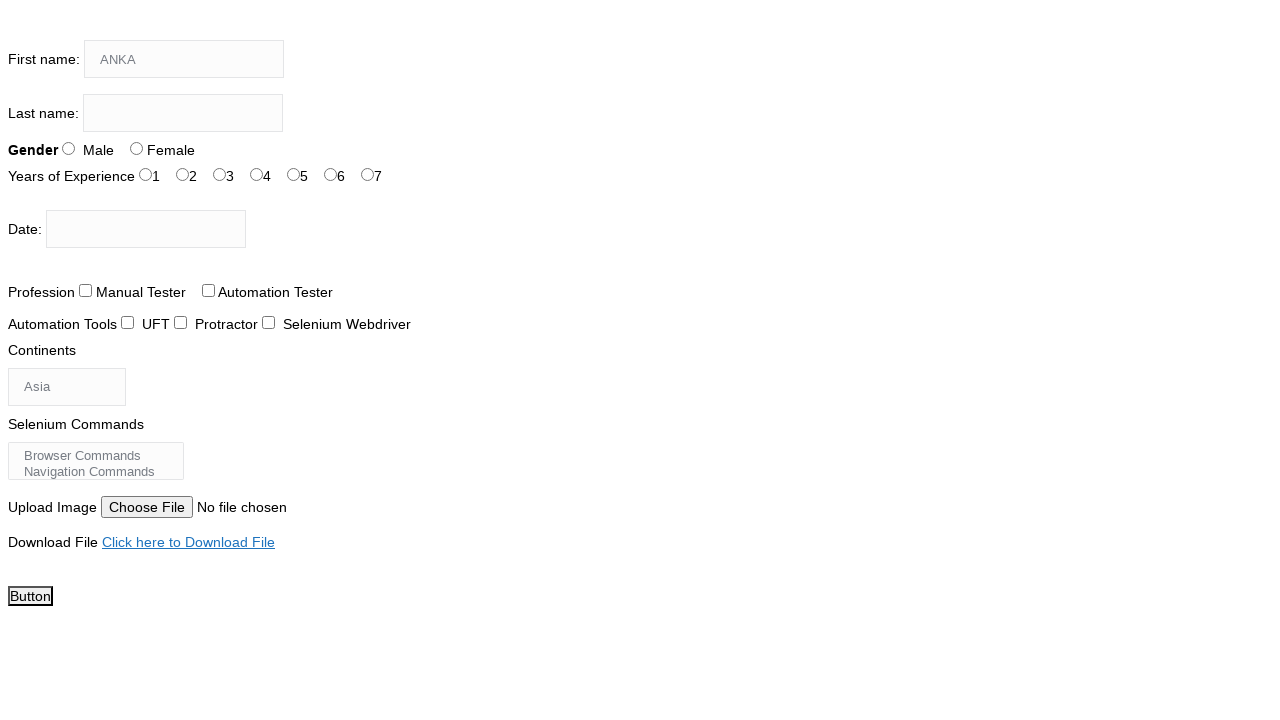

Pressed Shift+J to type uppercase 'J', completing 'ANKAJ' on input[name='firstname']
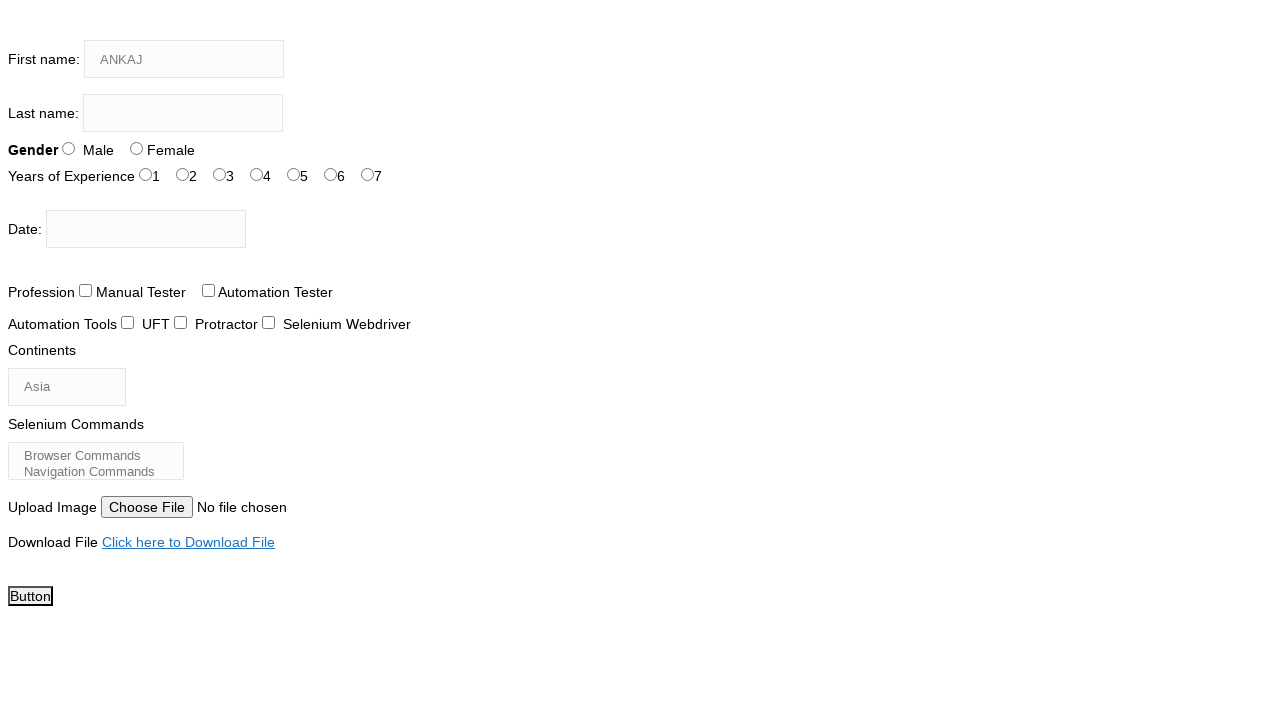

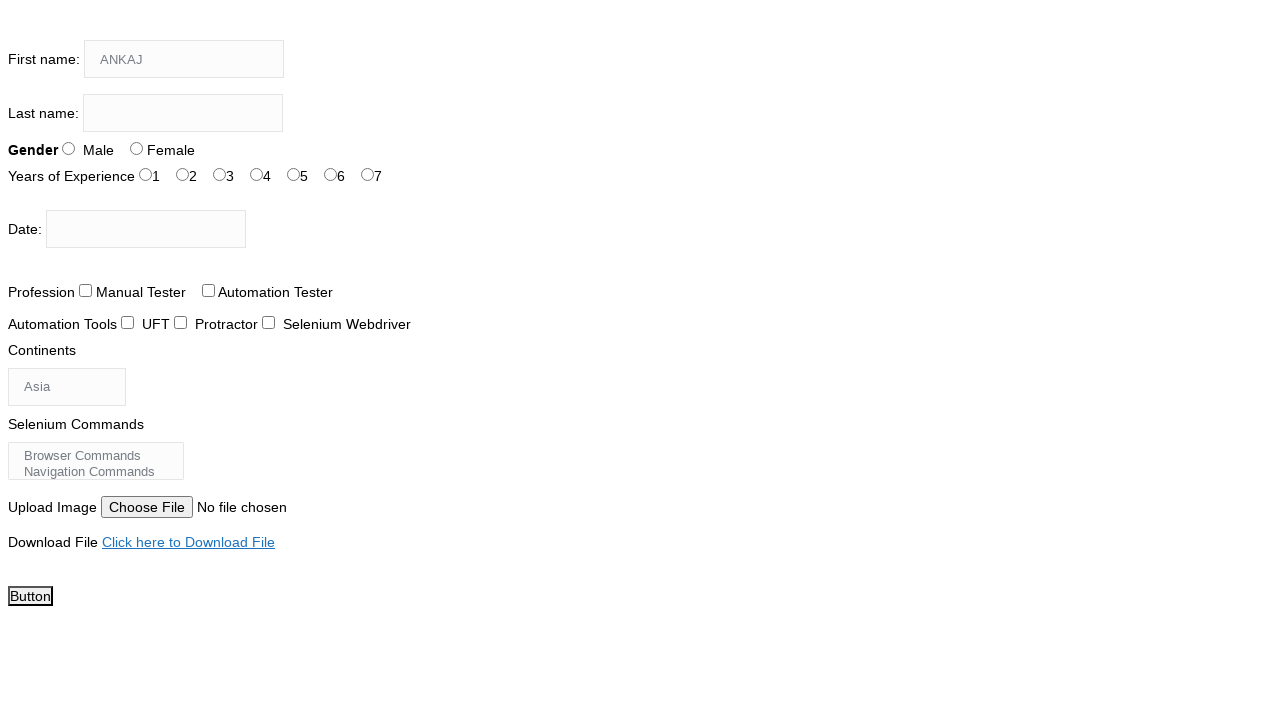